Searches for Python tutorials on python.org by entering a query in the search bar and submitting it

Starting URL: https://www.python.org/

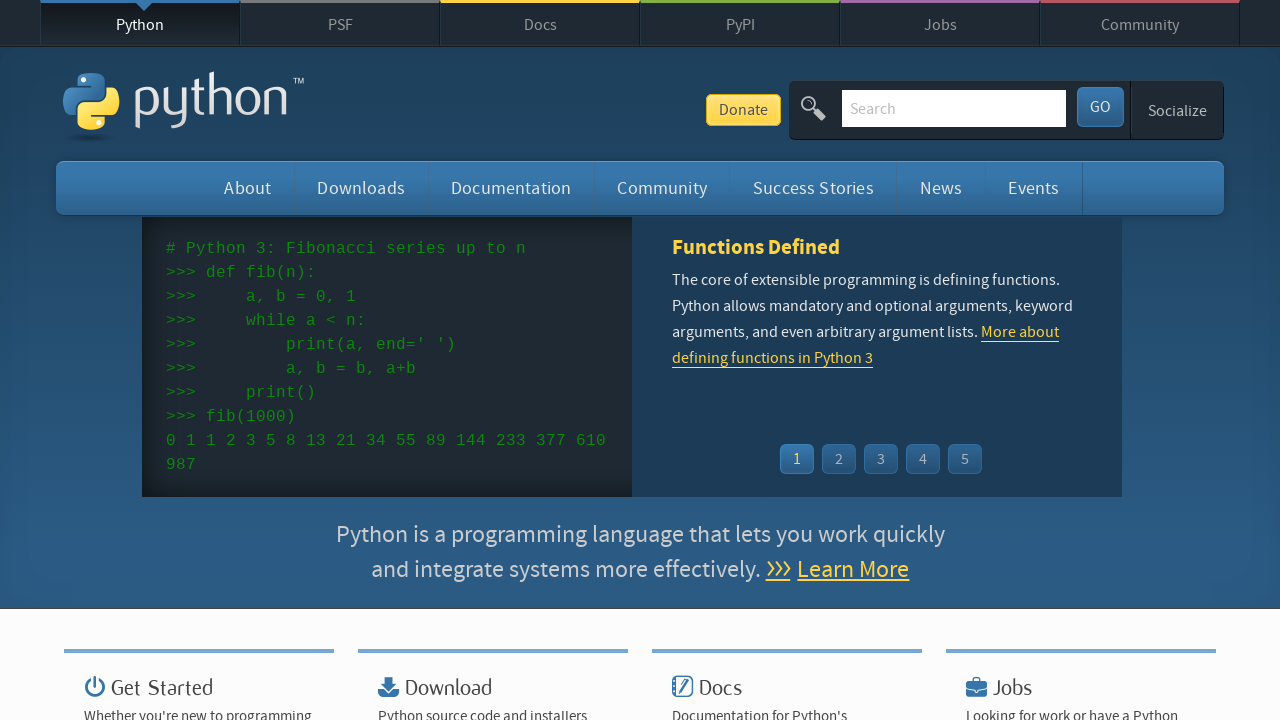

Cleared the search bar on input[name='q']
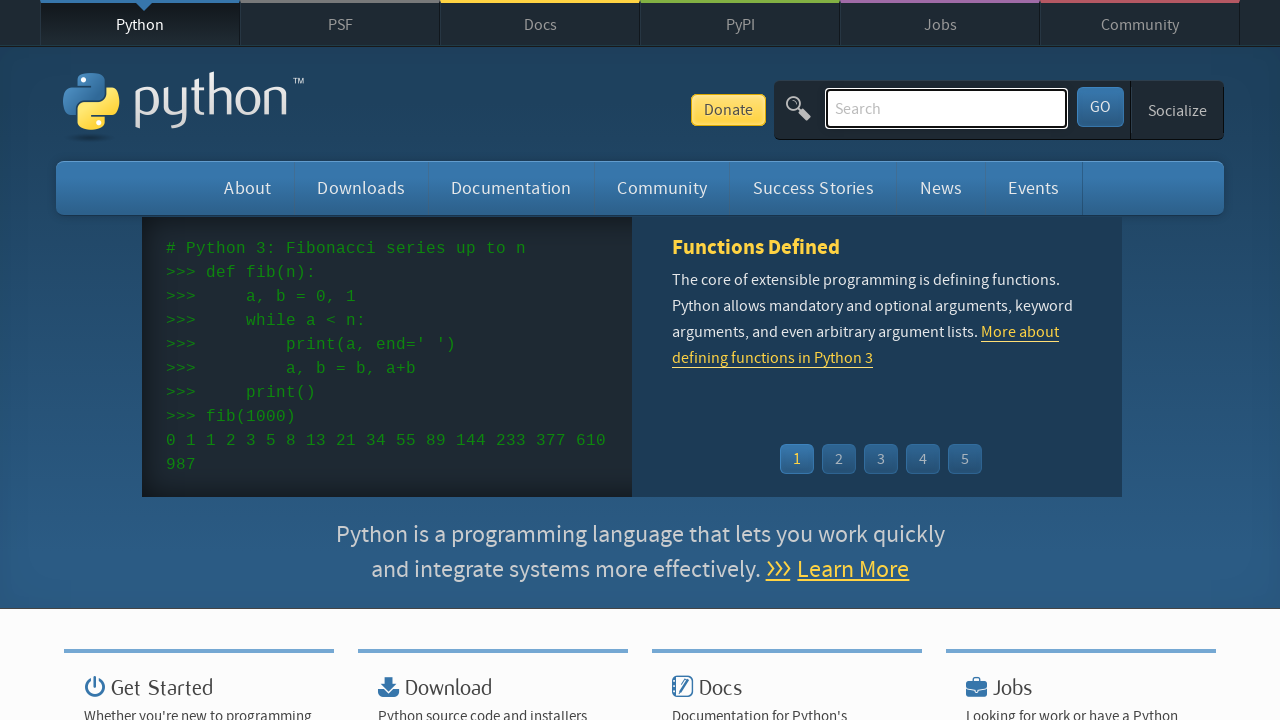

Entered search query 'getting started with python' in search bar on input[name='q']
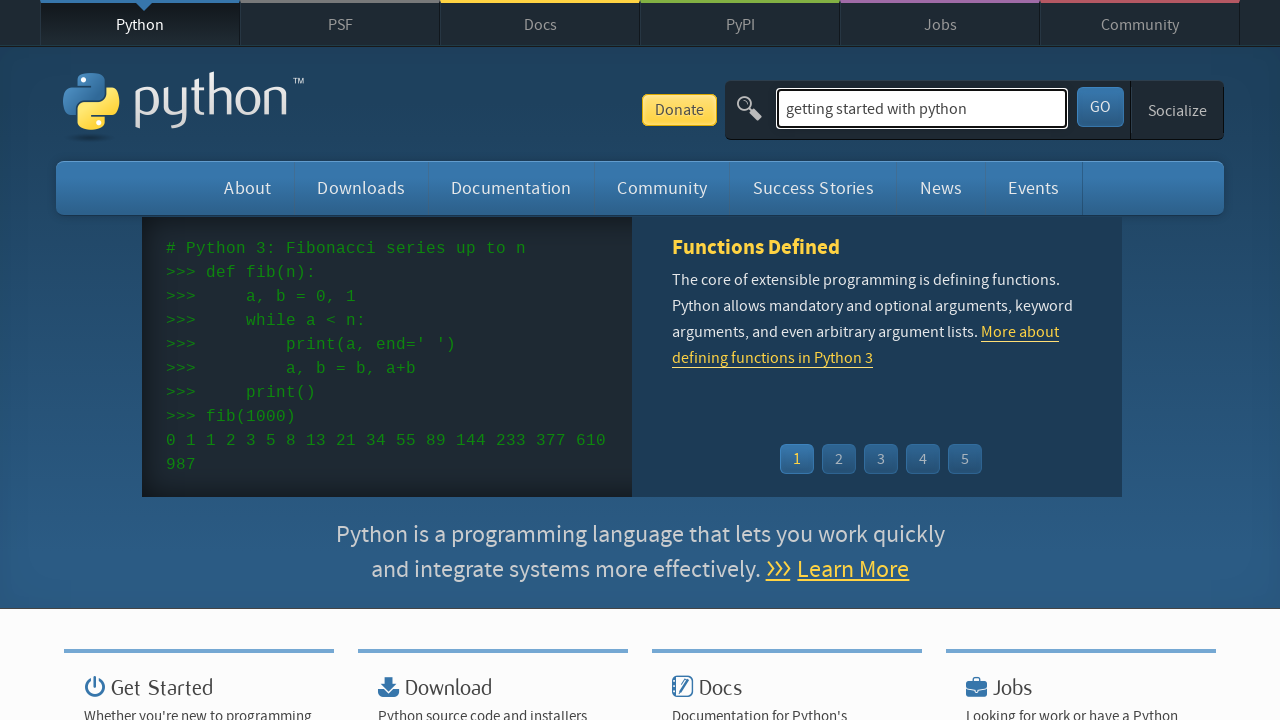

Submitted search query by pressing Enter on input[name='q']
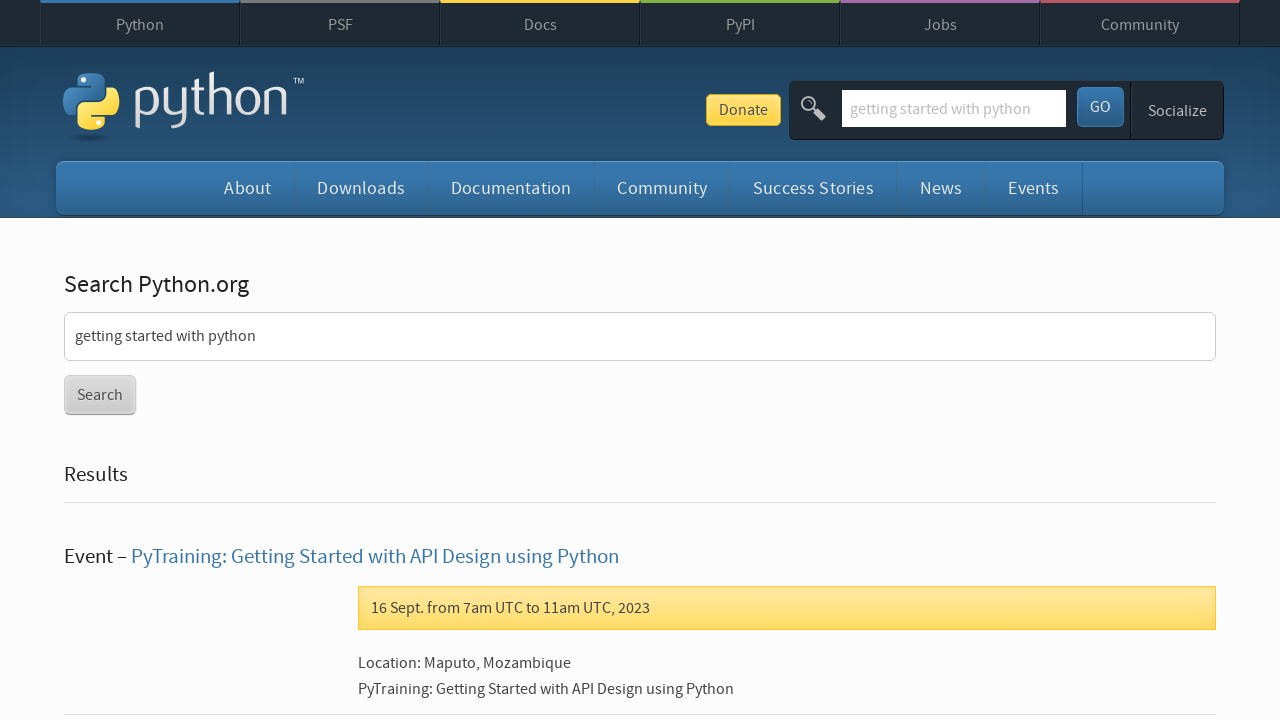

Search results page loaded successfully
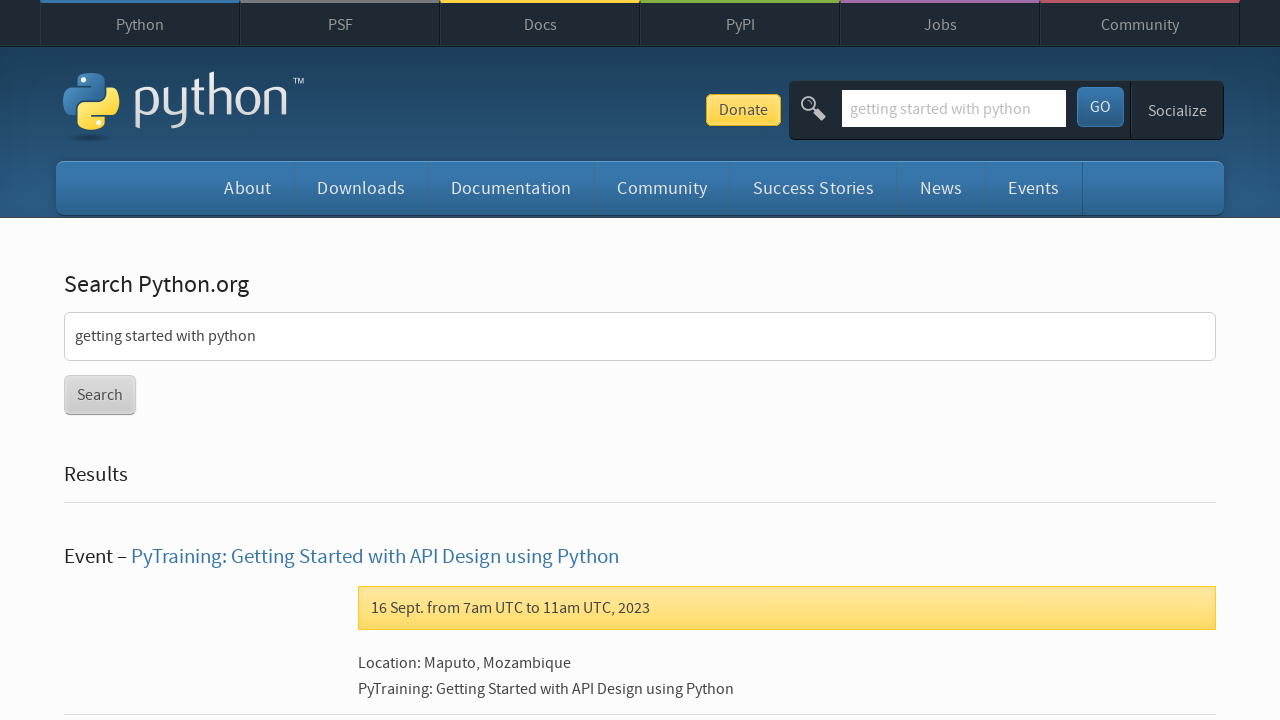

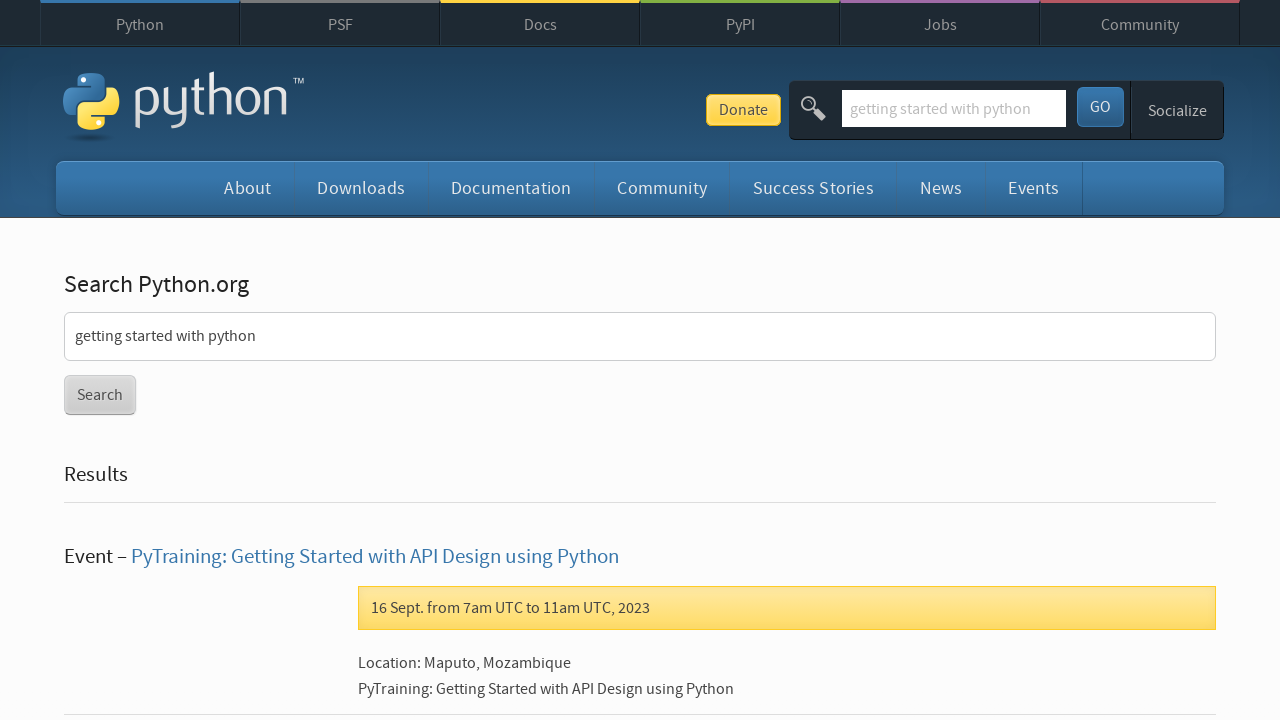